Tests window handle switching by clicking a link that opens a new window, extracting email text from the child window, closing it, switching back to the parent window, and entering the extracted text into a form field.

Starting URL: https://rahulshettyacademy.com/loginpagePractise/

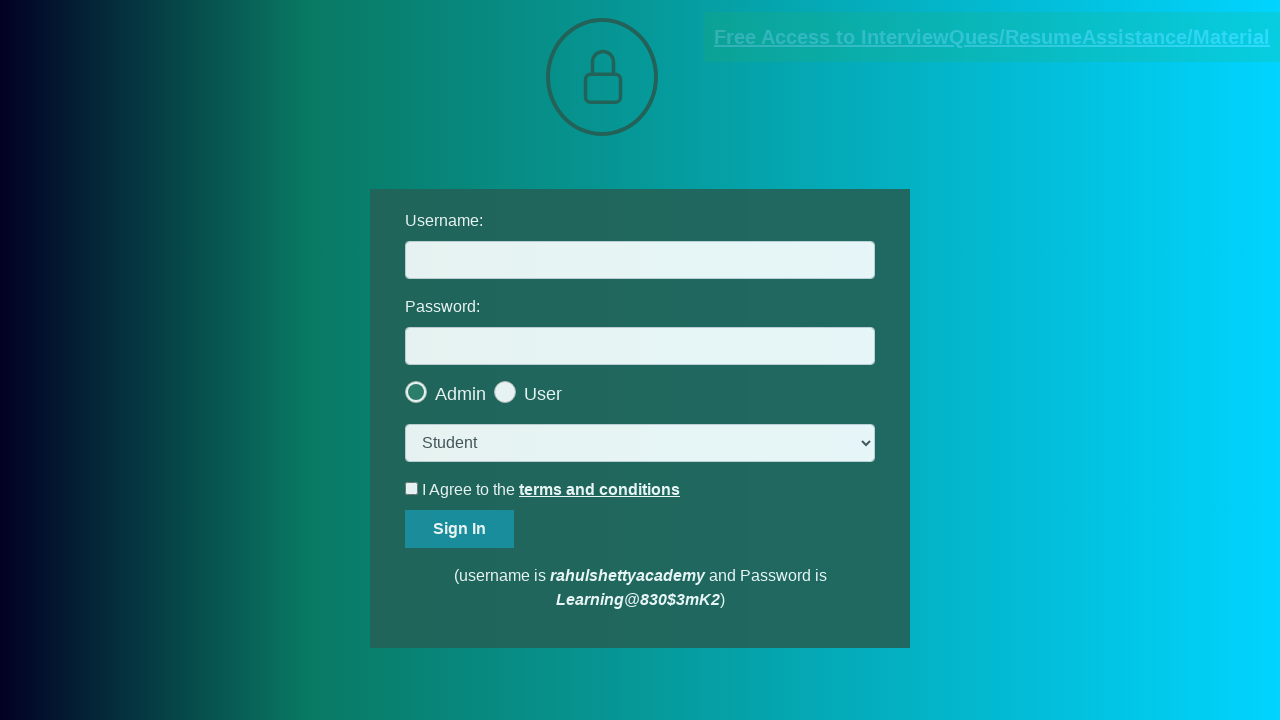

Clicked blinking text link to open new window at (992, 37) on .blinkingText
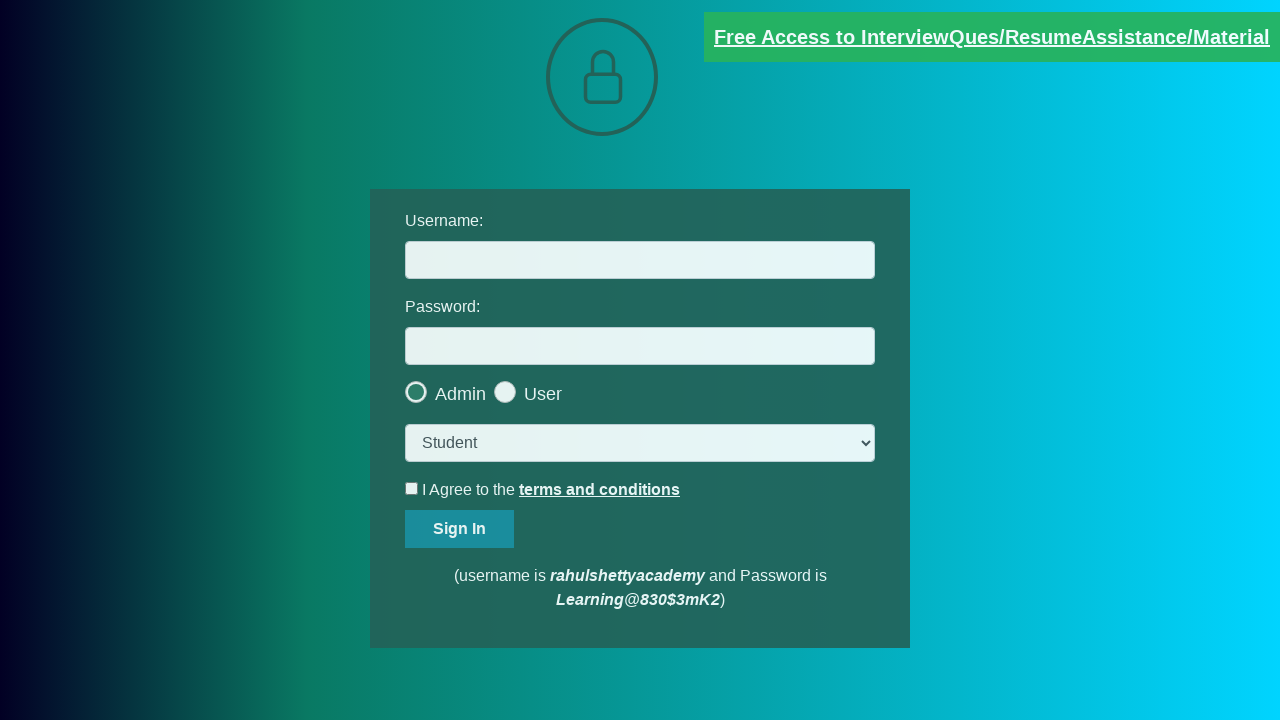

Captured child window handle
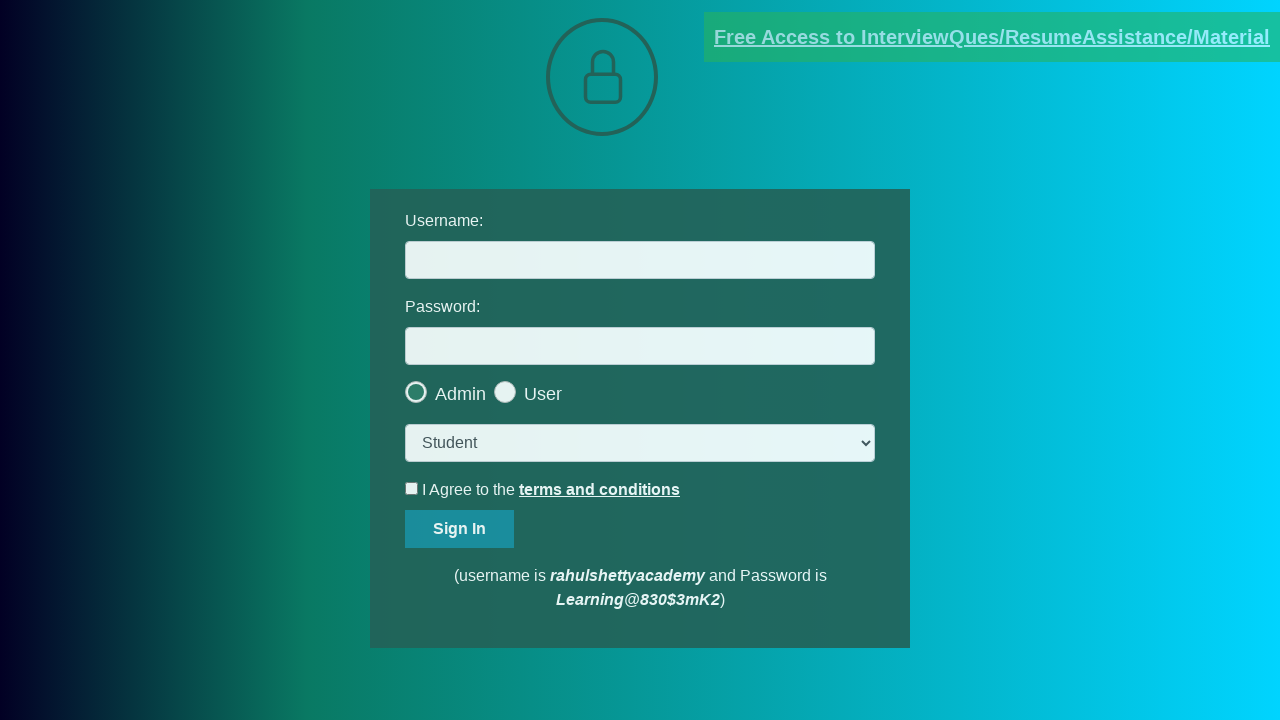

Child window page loaded
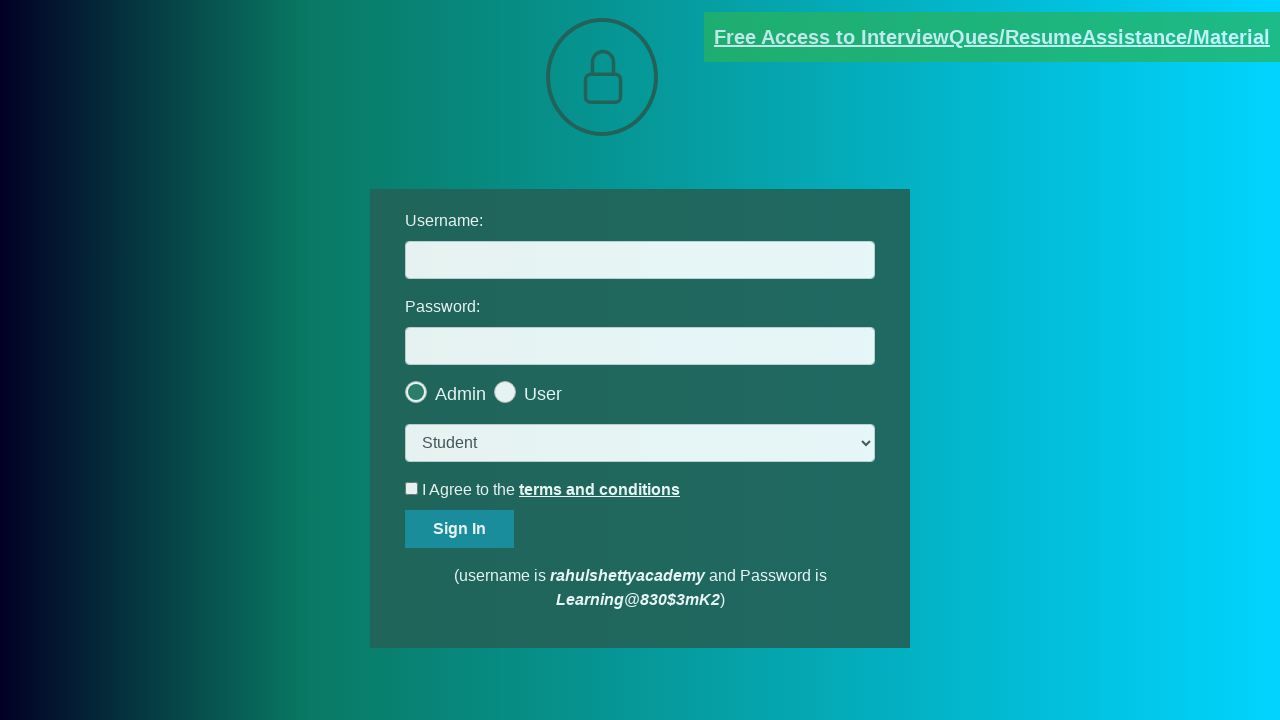

Extracted email text: mentor@rahulshettyacademy.com
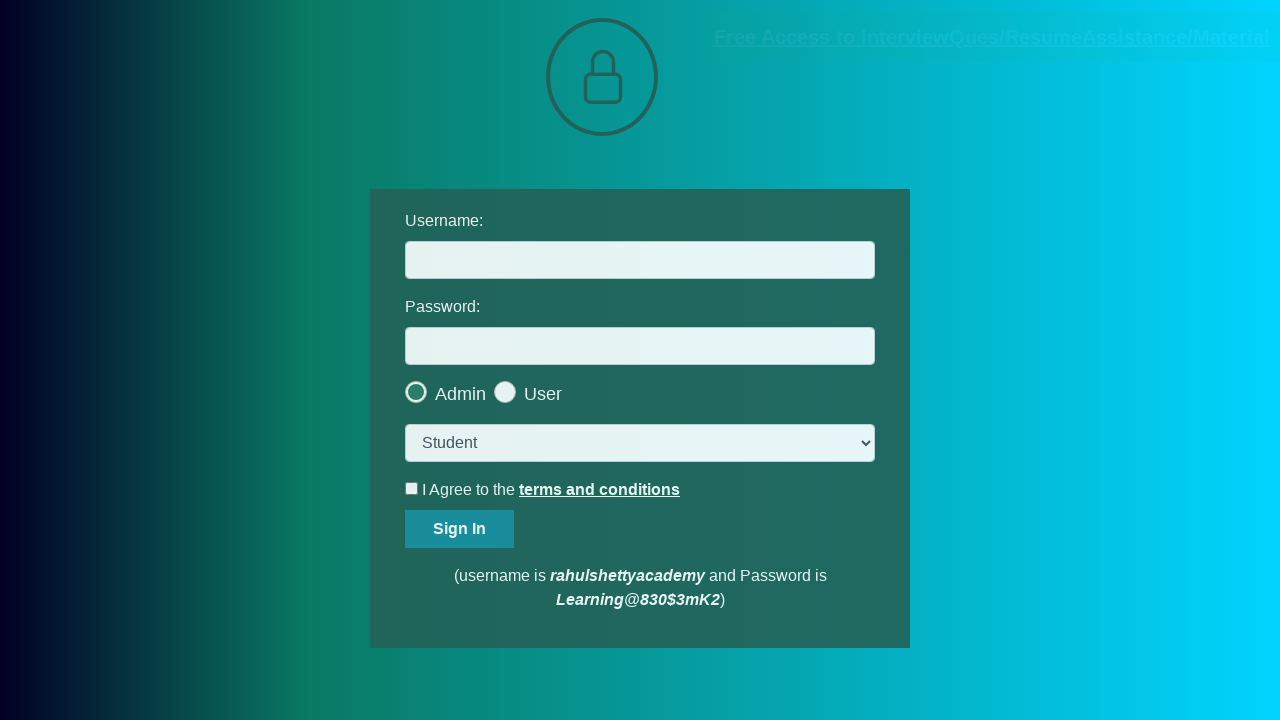

Closed child window
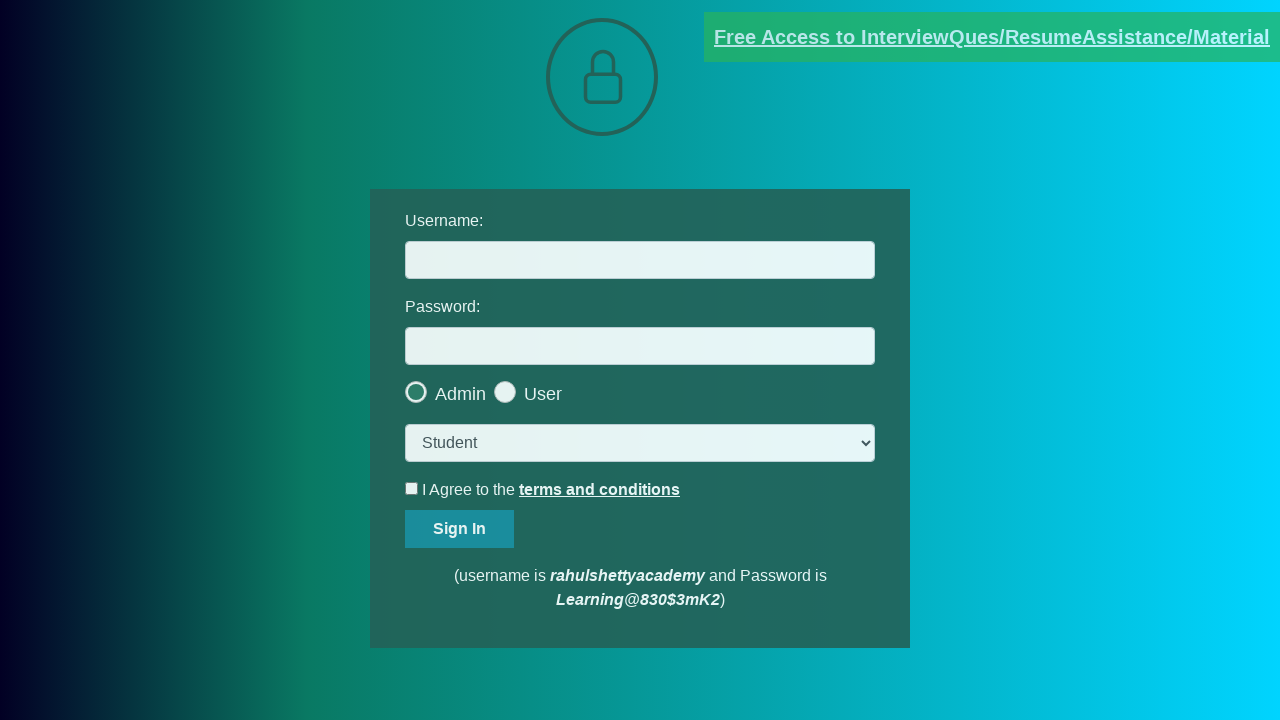

Filled username field with extracted email: mentor@rahulshettyacademy.com on input[name='username']
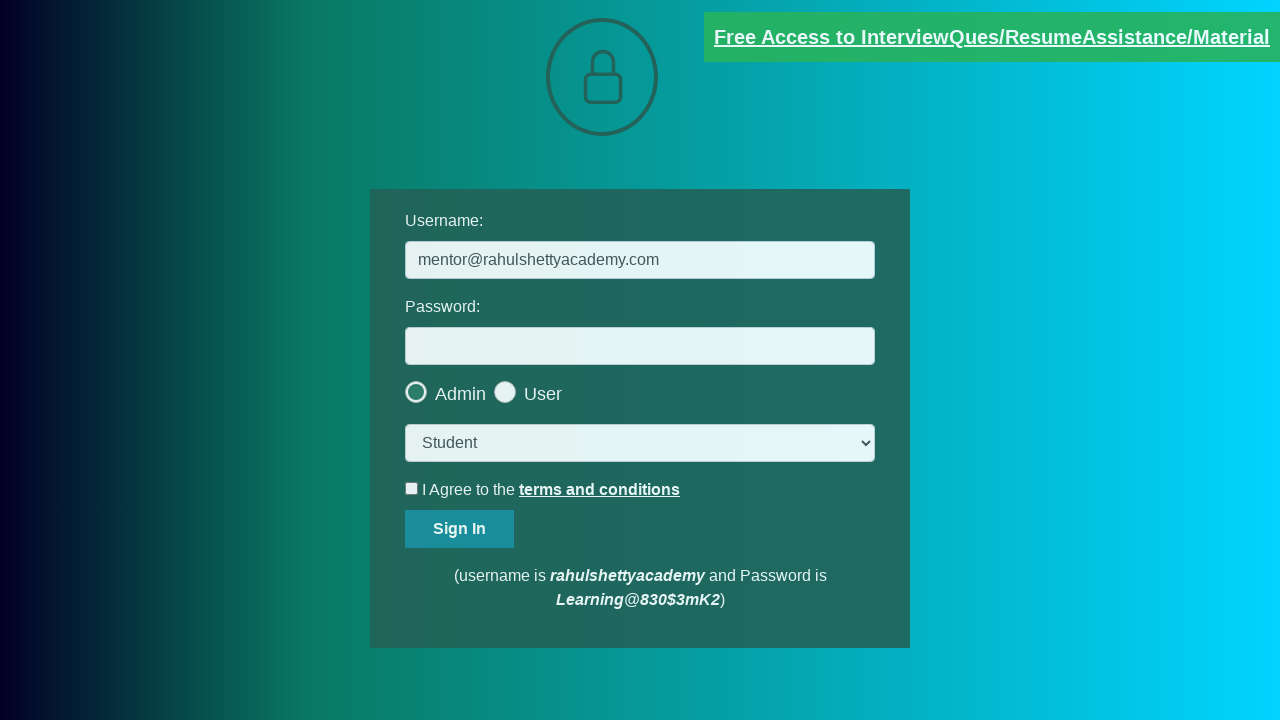

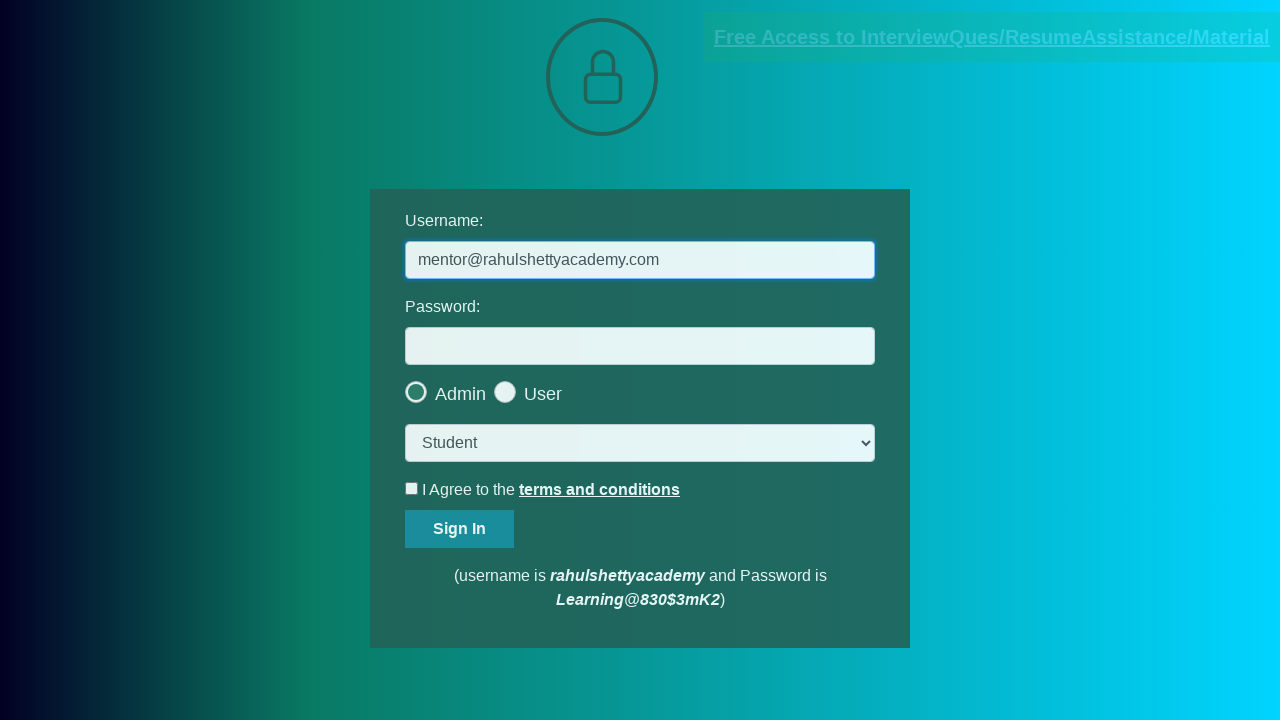